Tests drag and drop functionality by reordering items in a list using mouse actions - dragging the first item to the second position and the fifth item to the fourth position.

Starting URL: https://moatazeldebsy.github.io/test-automation-practices/#/drag-drop

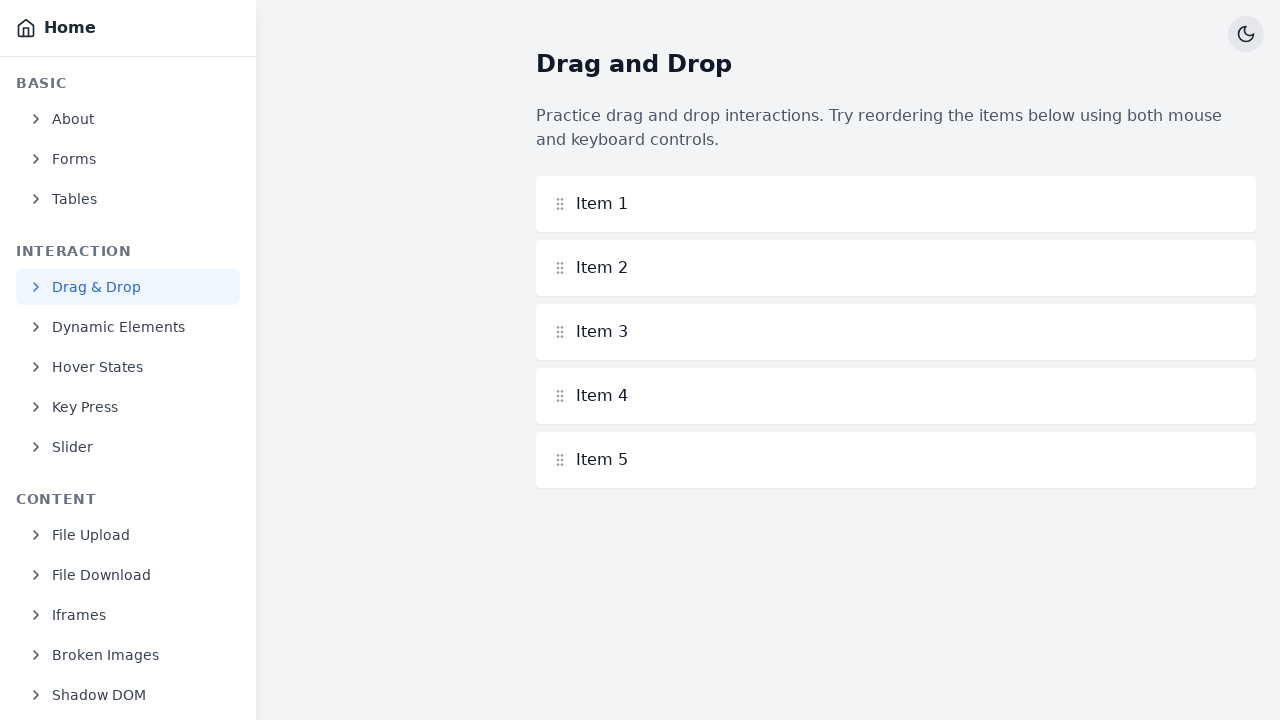

Drag-drop list loaded and visible
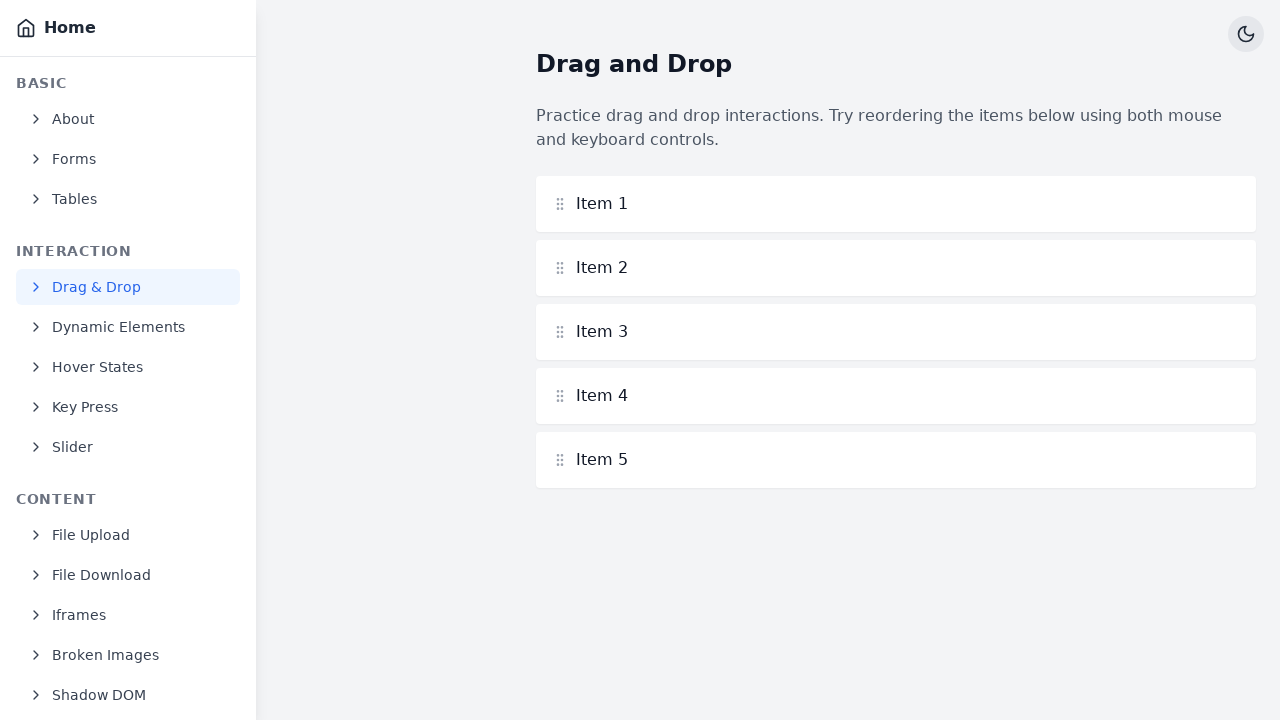

Retrieved all draggable items from the list
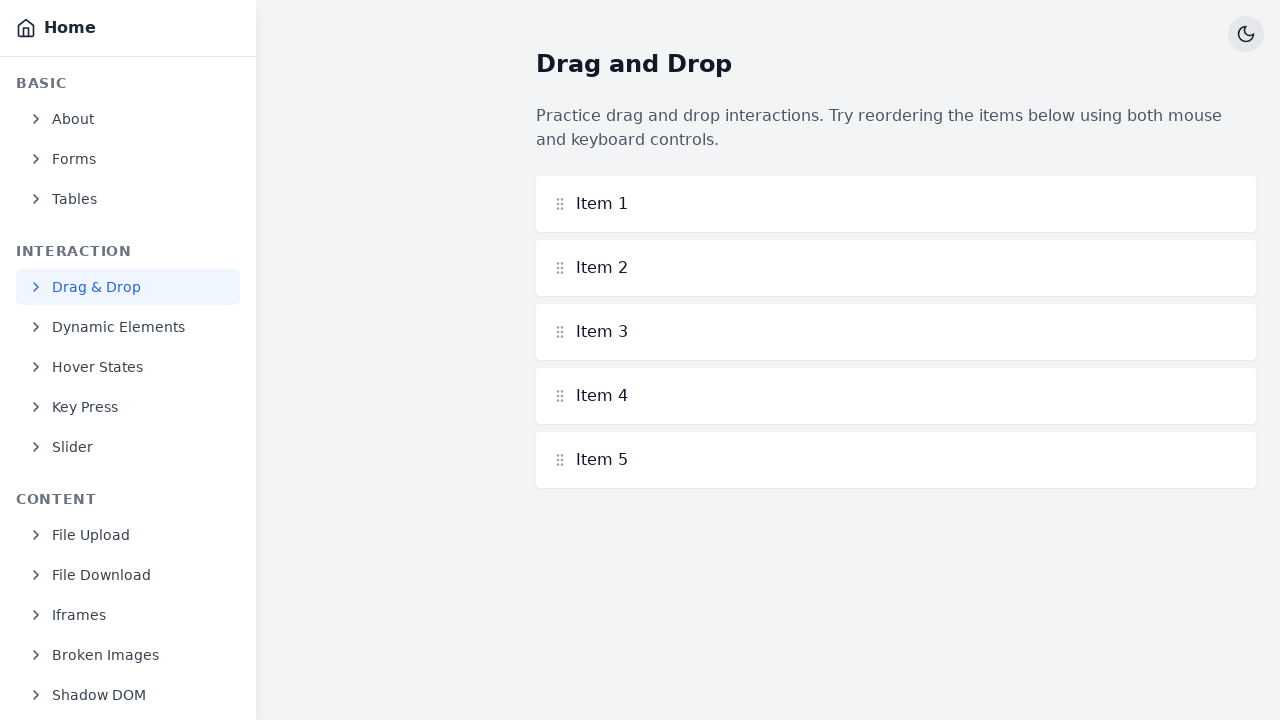

Moved mouse to first item for drag operation at (560, 204)
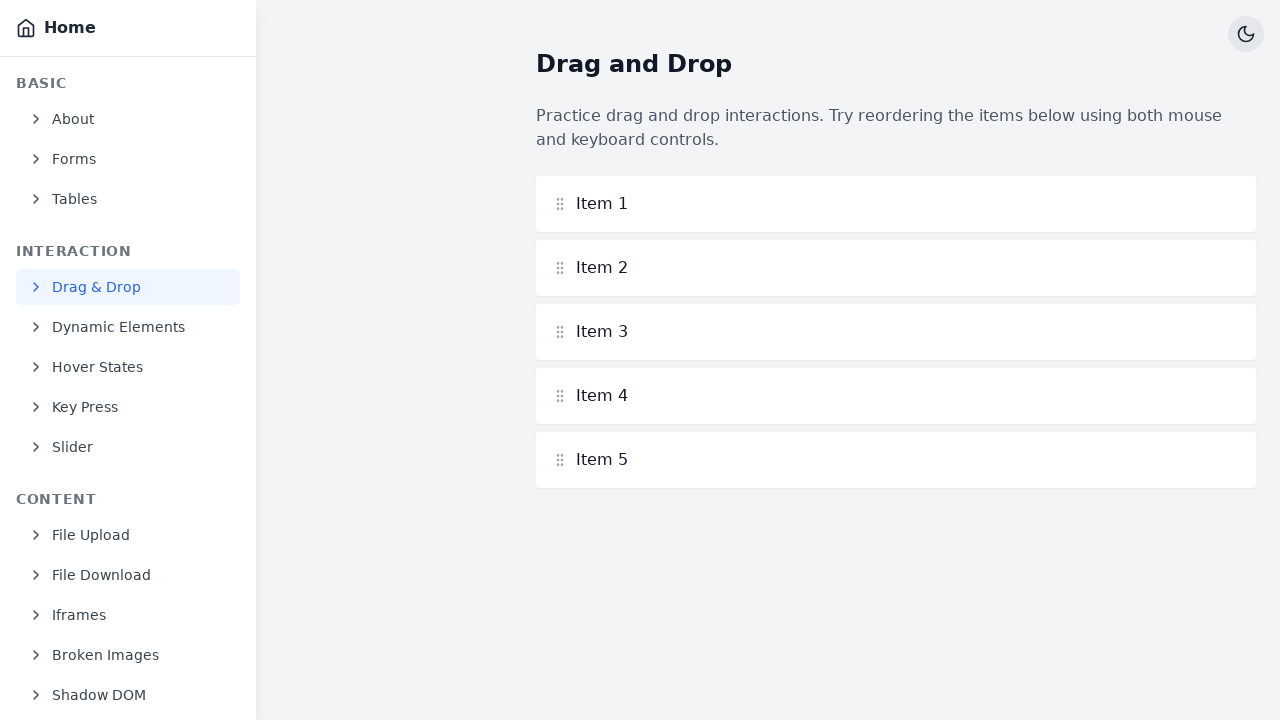

Pressed mouse button down on first item at (560, 204)
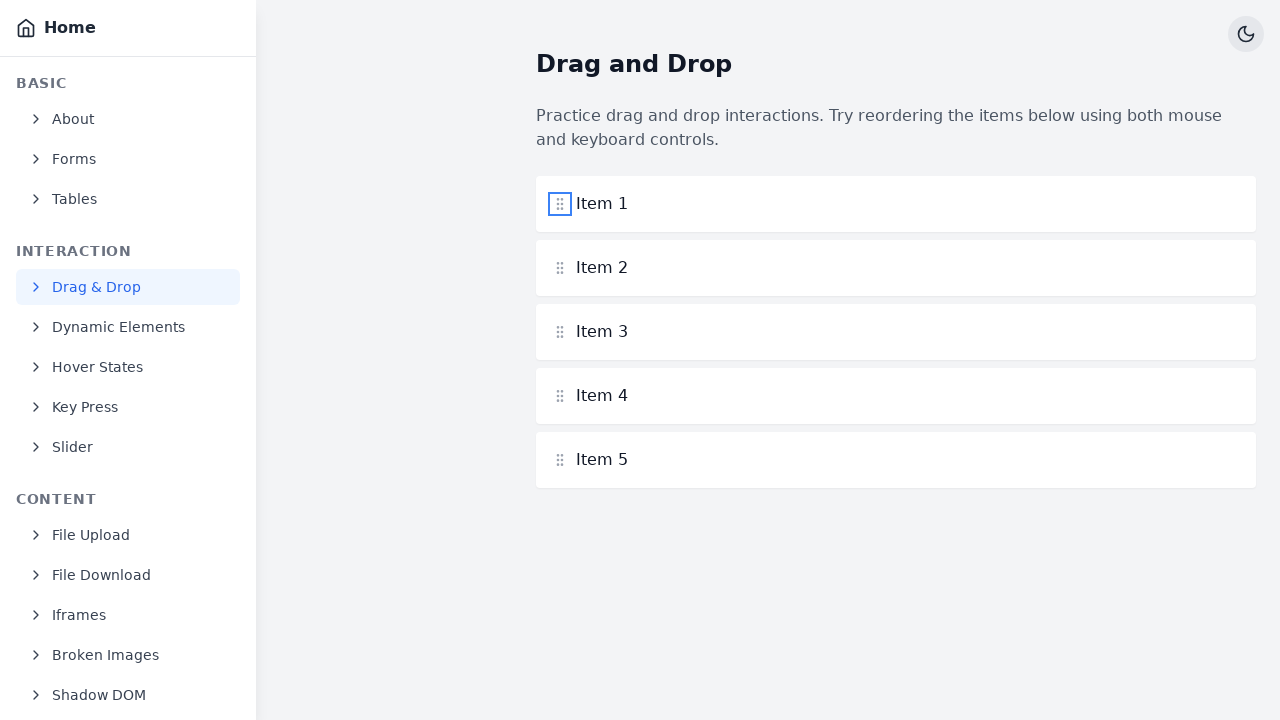

Dragged first item to second position at (560, 268)
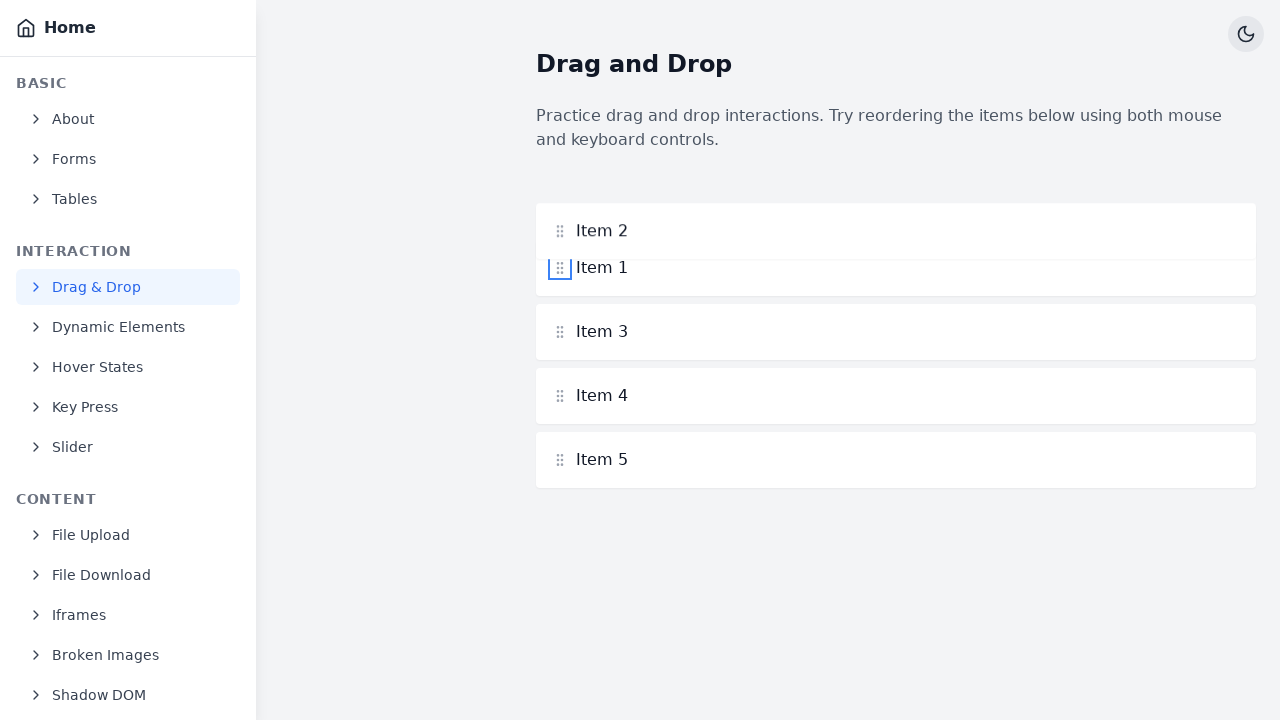

Released mouse button to drop first item at second position at (560, 268)
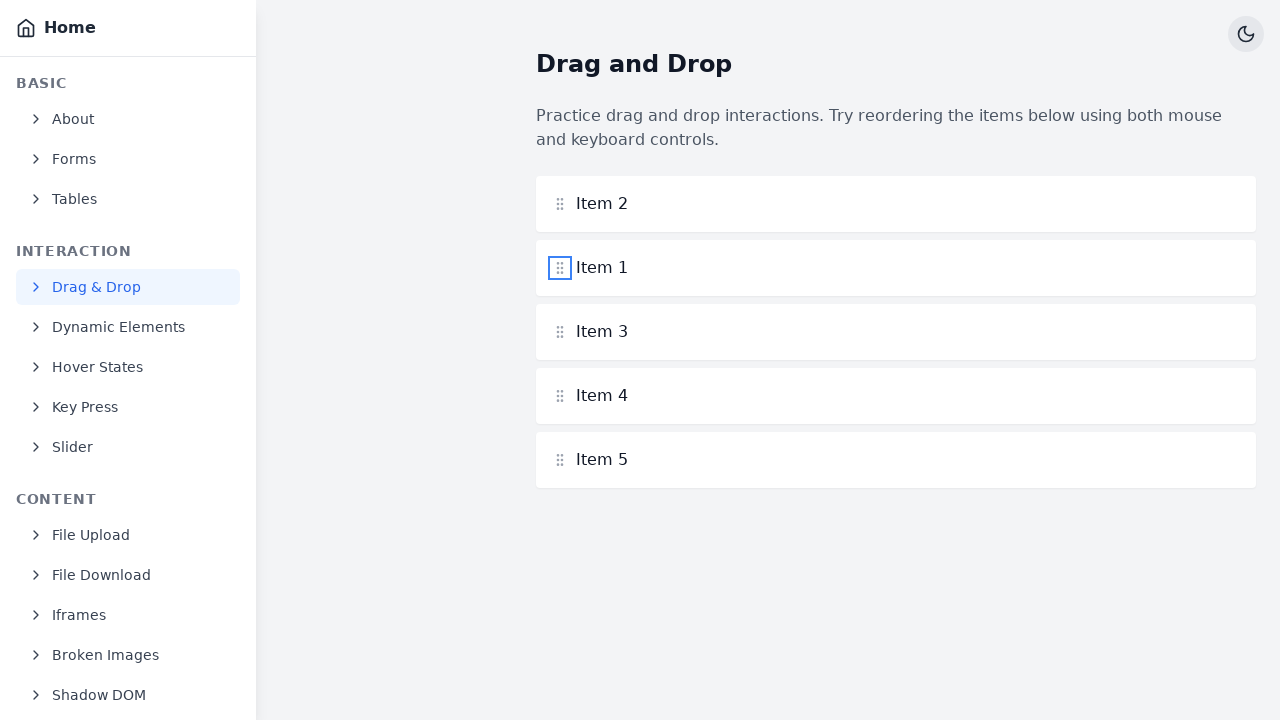

Re-fetched draggable items after first drag operation
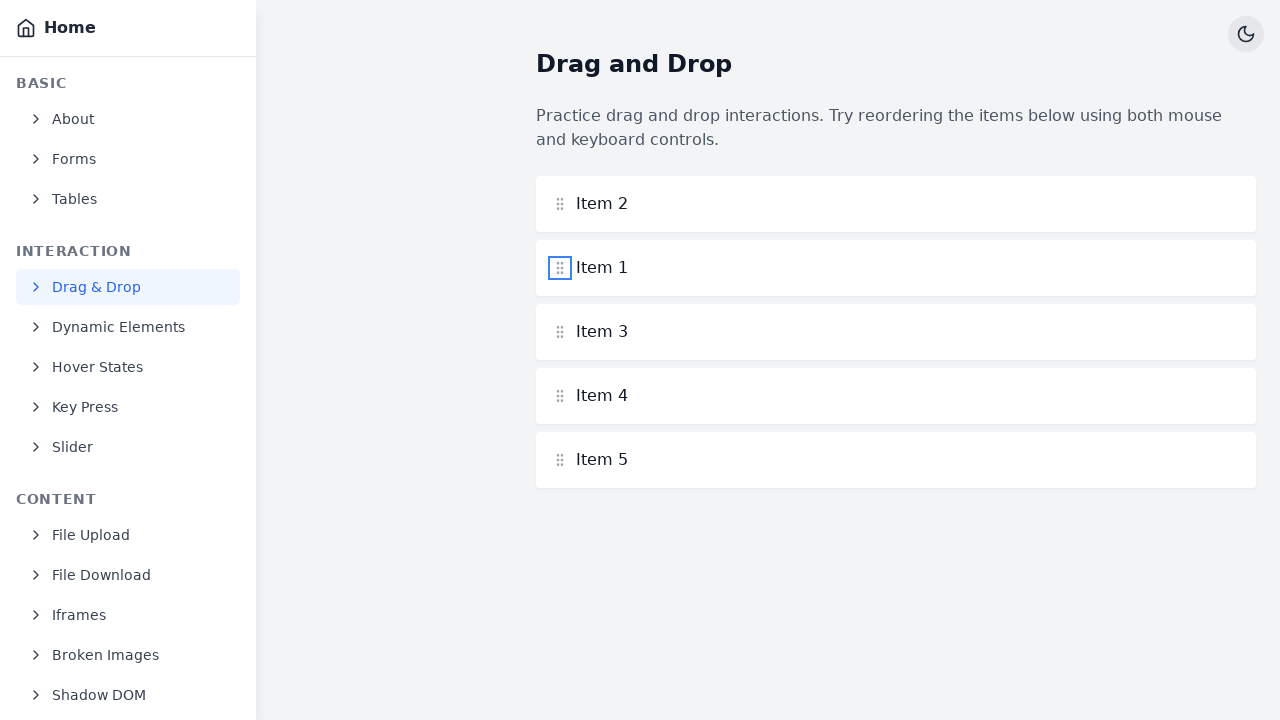

Moved mouse to fifth item for drag operation at (560, 460)
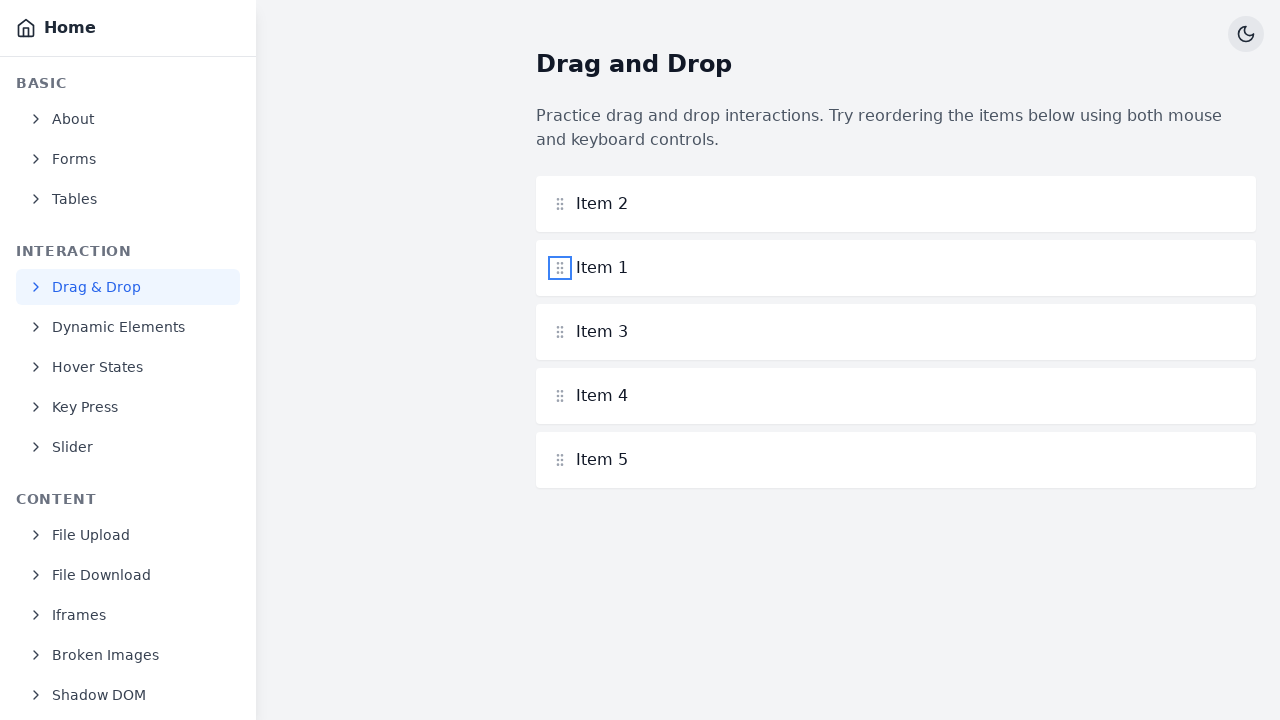

Pressed mouse button down on fifth item at (560, 460)
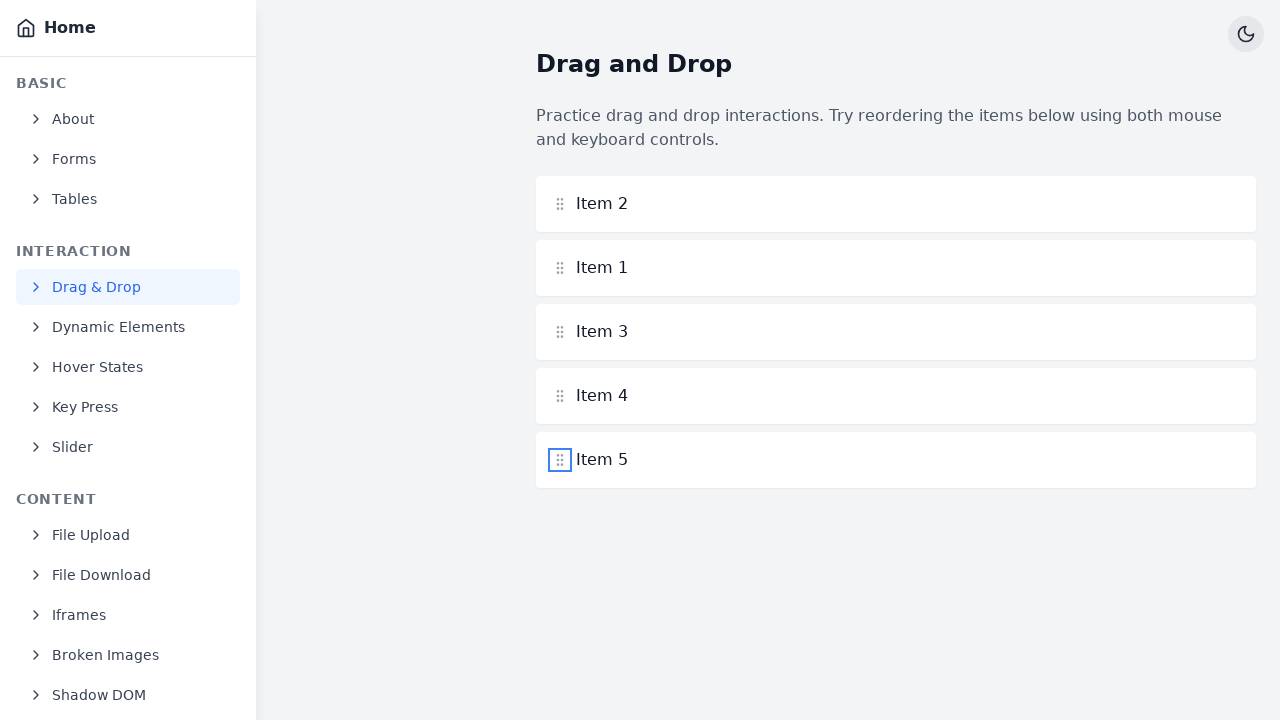

Dragged fifth item to fourth position at (560, 396)
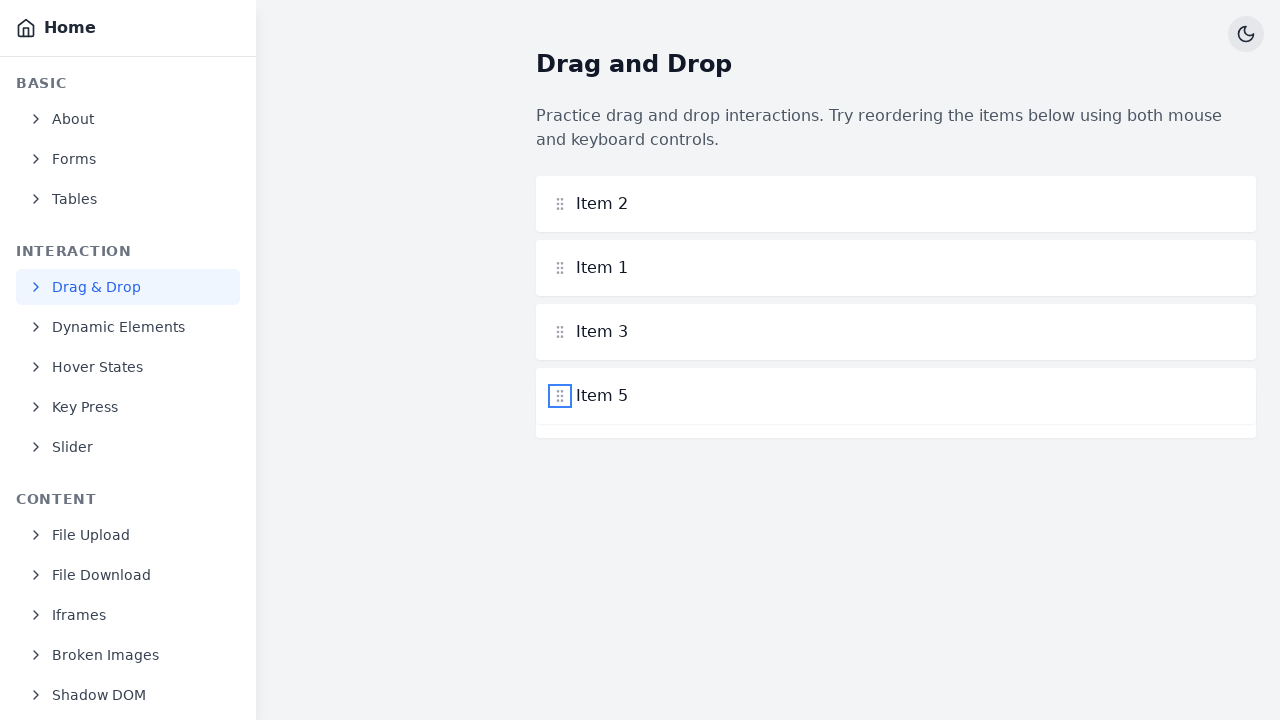

Released mouse button to drop fifth item at fourth position at (560, 396)
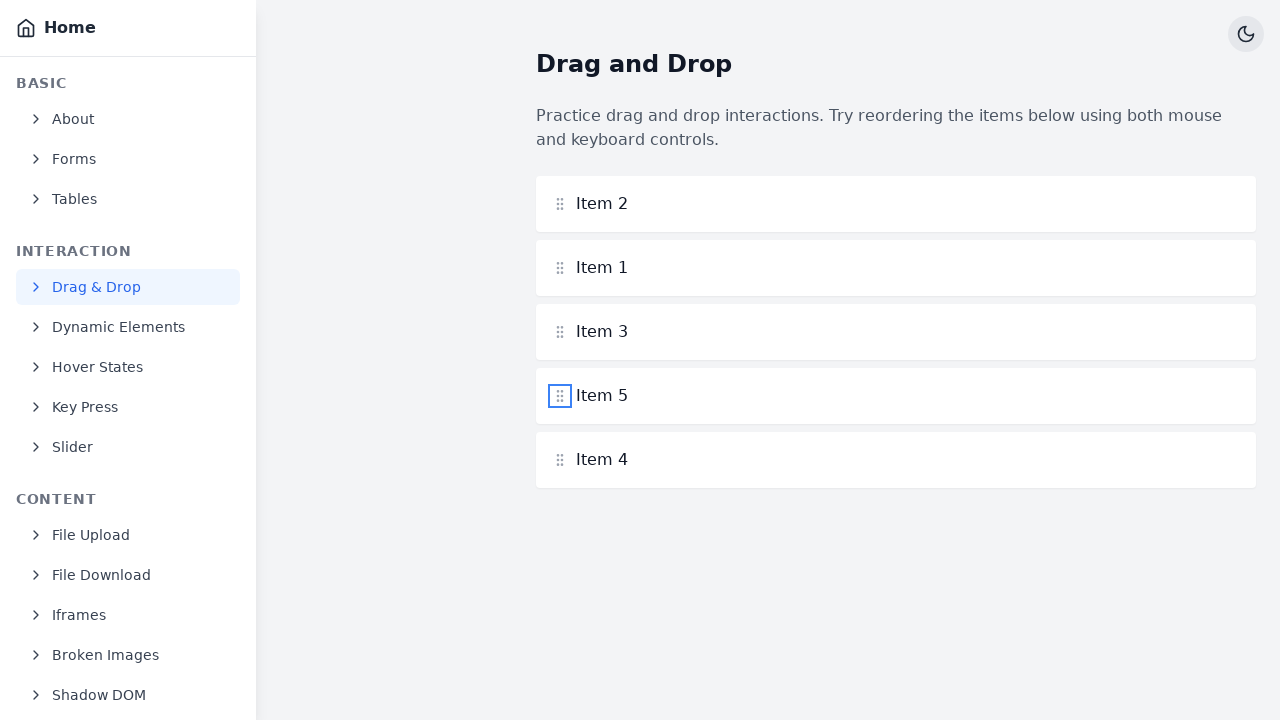

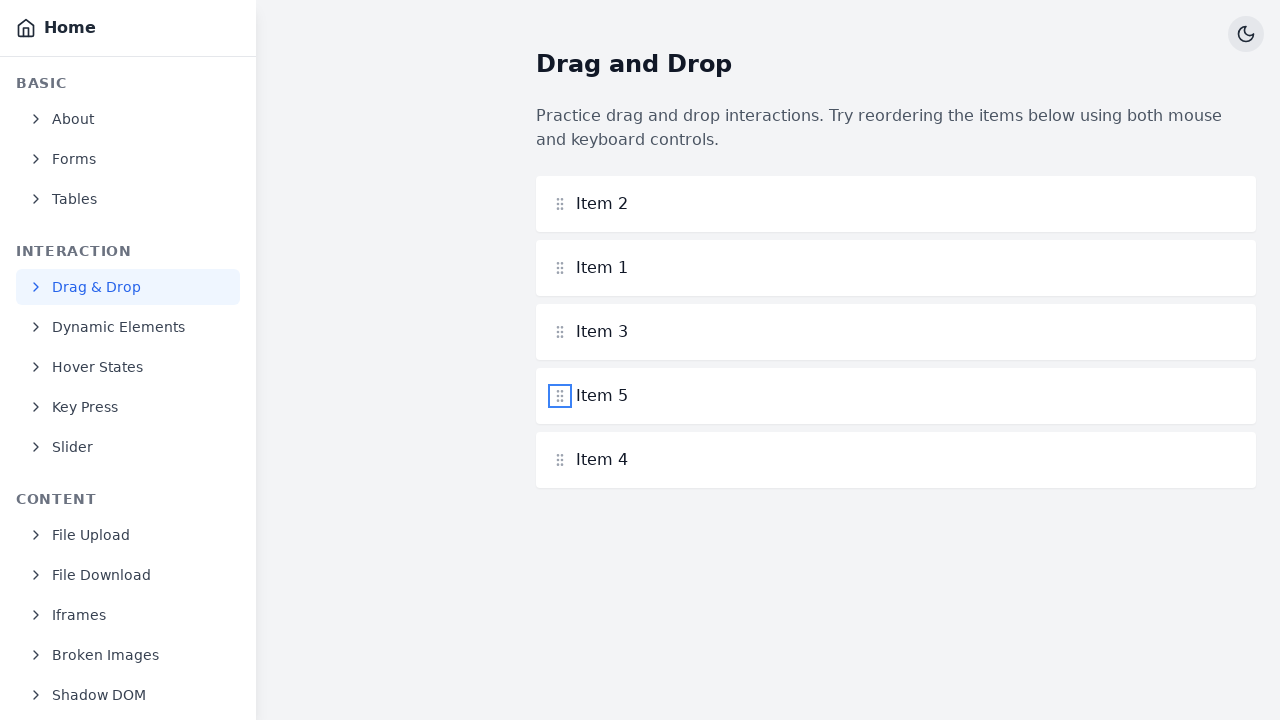